Tests an authorized payment scenario by filling card details and verifying the payment is confirmed.

Starting URL: https://sandbox.cardpay.com/MI/cardpayment2.html?orderXml=PE9SREVSIFdBTExFVF9JRD0nODI5OScgT1JERVJfTlVNQkVSPSc0NTgyMTEnIEFNT1VOVD0nMjkxLjg2JyBDVVJSRU5DWT0nRVVSJyAgRU1BSUw9J2N1c3RvbWVyQGV4YW1wbGUuY29tJz4KPEFERFJFU1MgQ09VTlRSWT0nVVNBJyBTVEFURT0nTlknIFpJUD0nMTAwMDEnIENJVFk9J05ZJyBTVFJFRVQ9JzY3NyBTVFJFRVQnIFBIT05FPSc4NzY5OTA5MCcgVFlQRT0nQklMTElORycvPgo8L09SREVSPg==&sha512=998150a2b27484b776a1628bfe7505a9cb430f276dfa35b14315c1c8f03381a90490f6608f0dcff789273e05926cd782e1bb941418a9673f43c47595aa7b8b0d

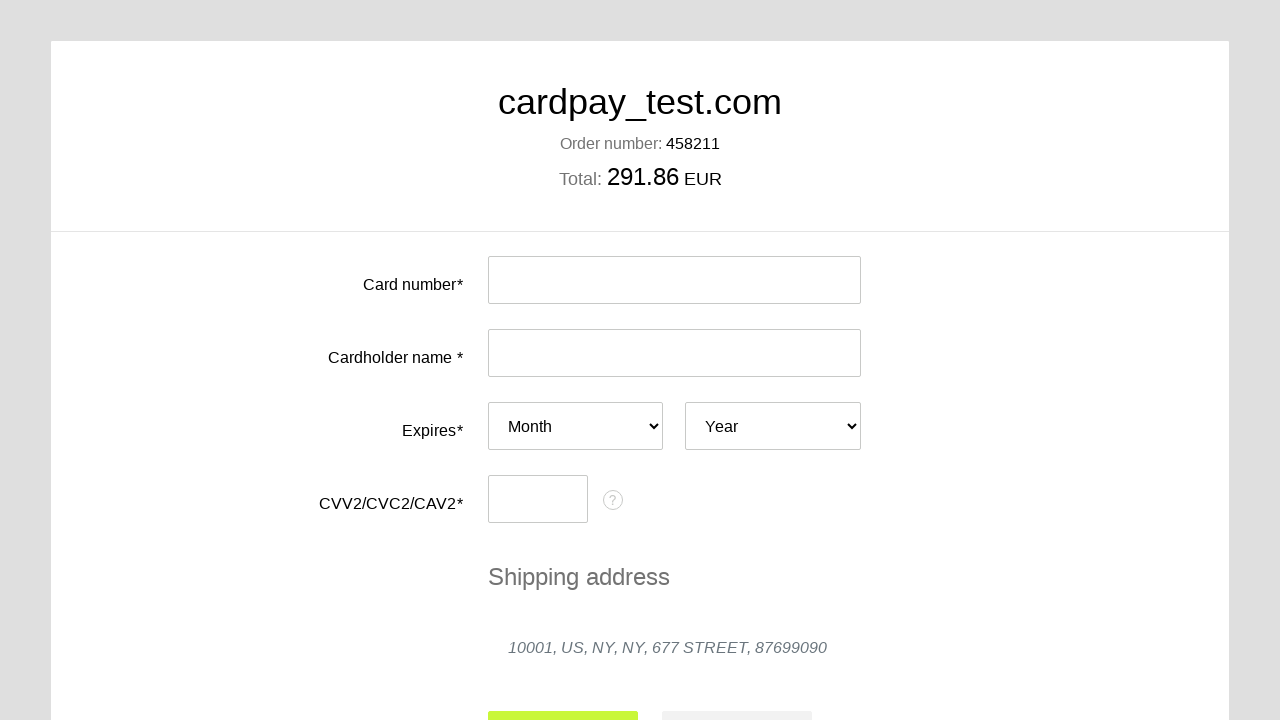

Filled card number field with test authorization card 4000000000000077 on #input-card-number
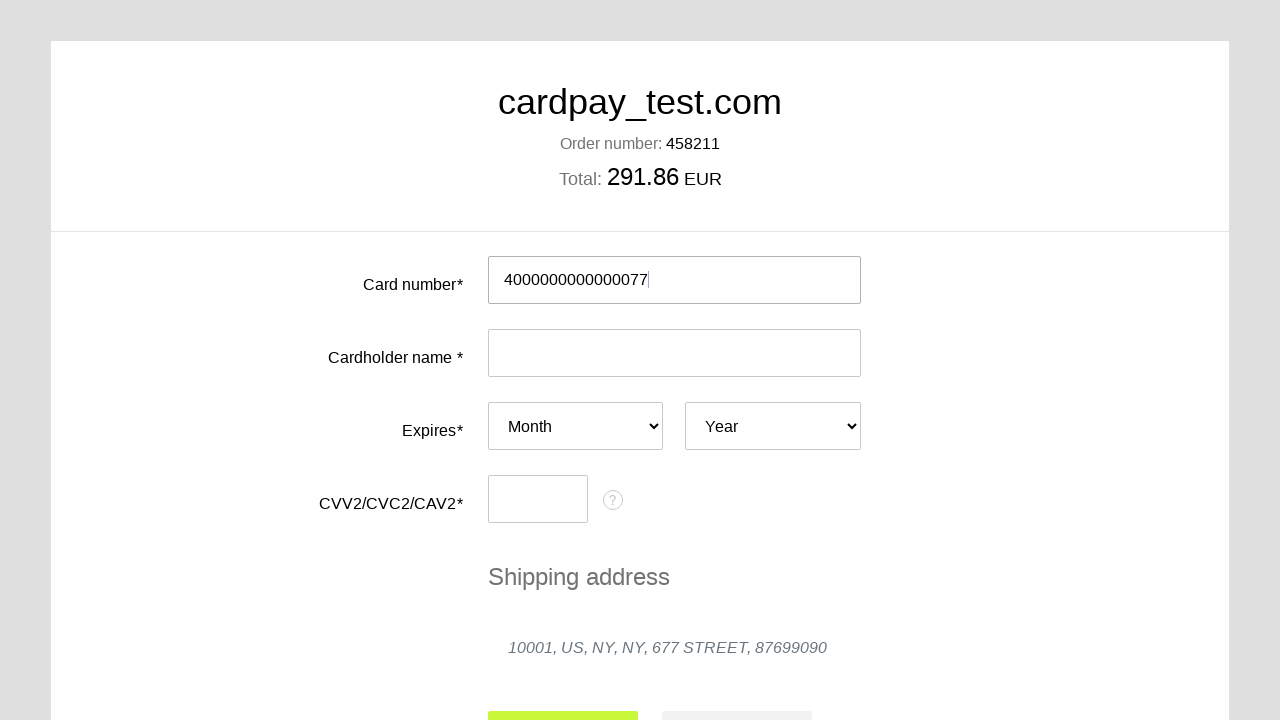

Filled cardholder name field with 'MIKE KIN' on #input-card-holder
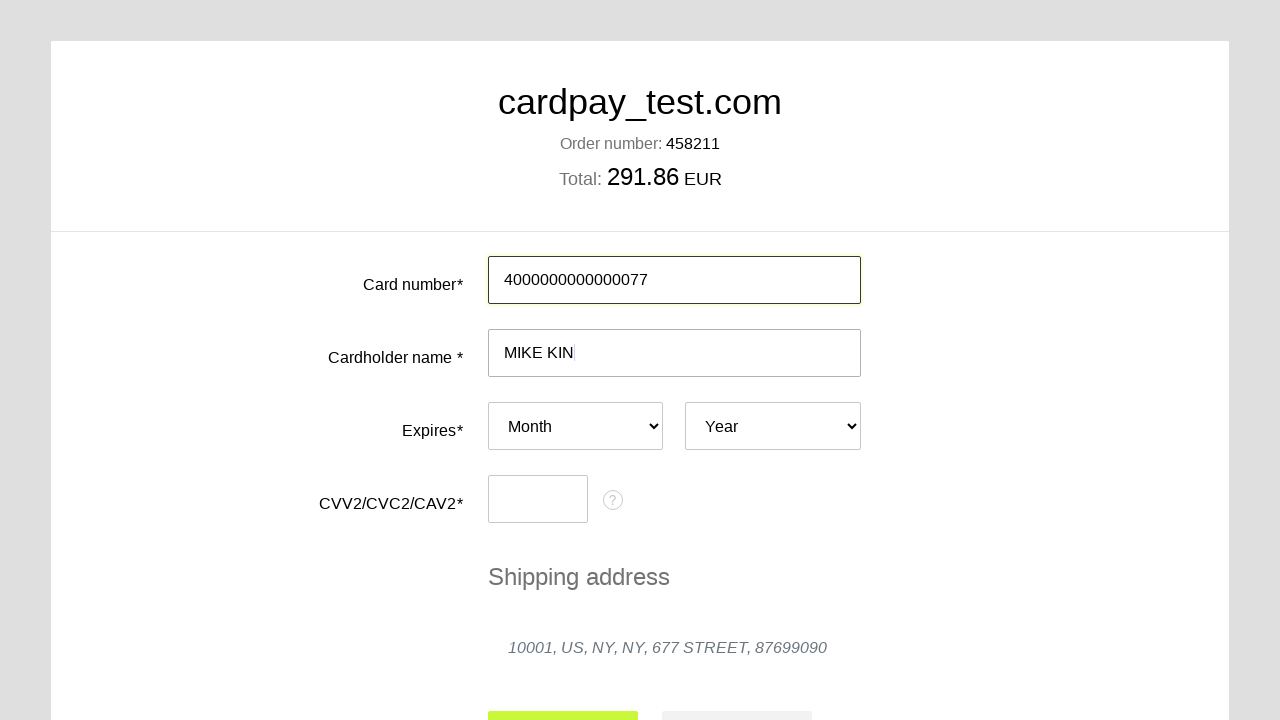

Selected expiry month 07 on #card-expires-month
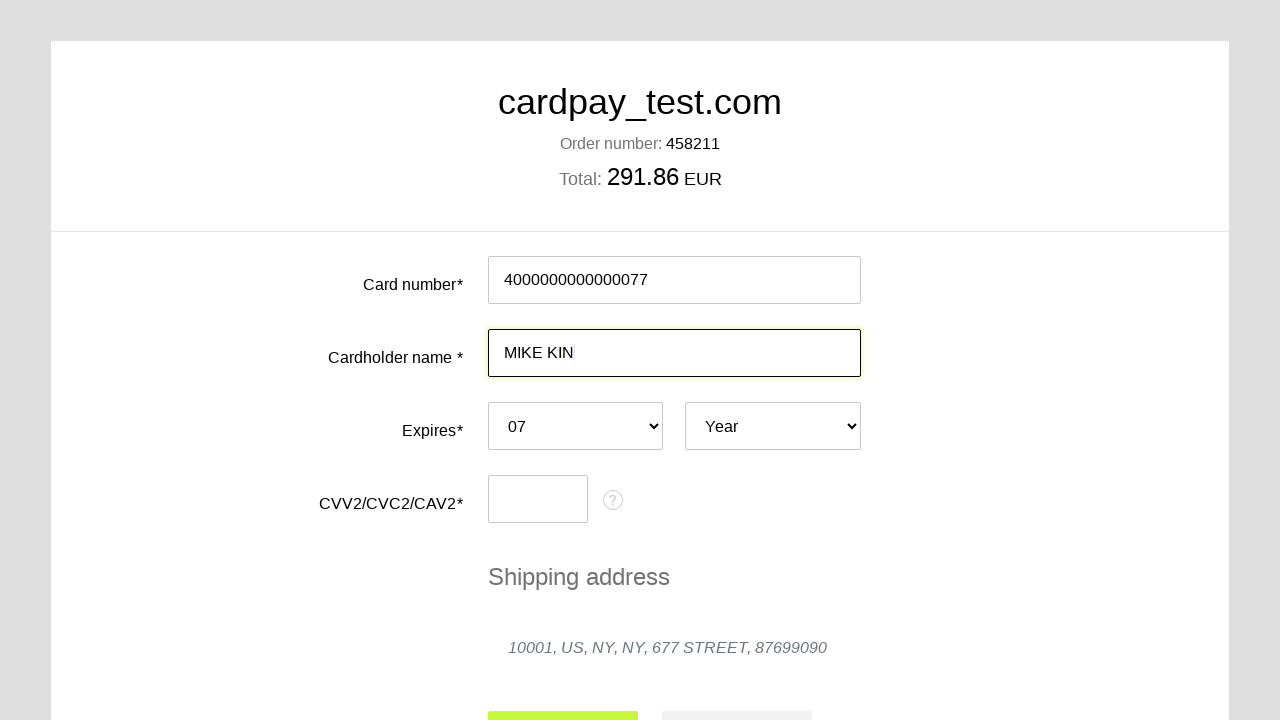

Selected expiry year 2037 on #card-expires-year
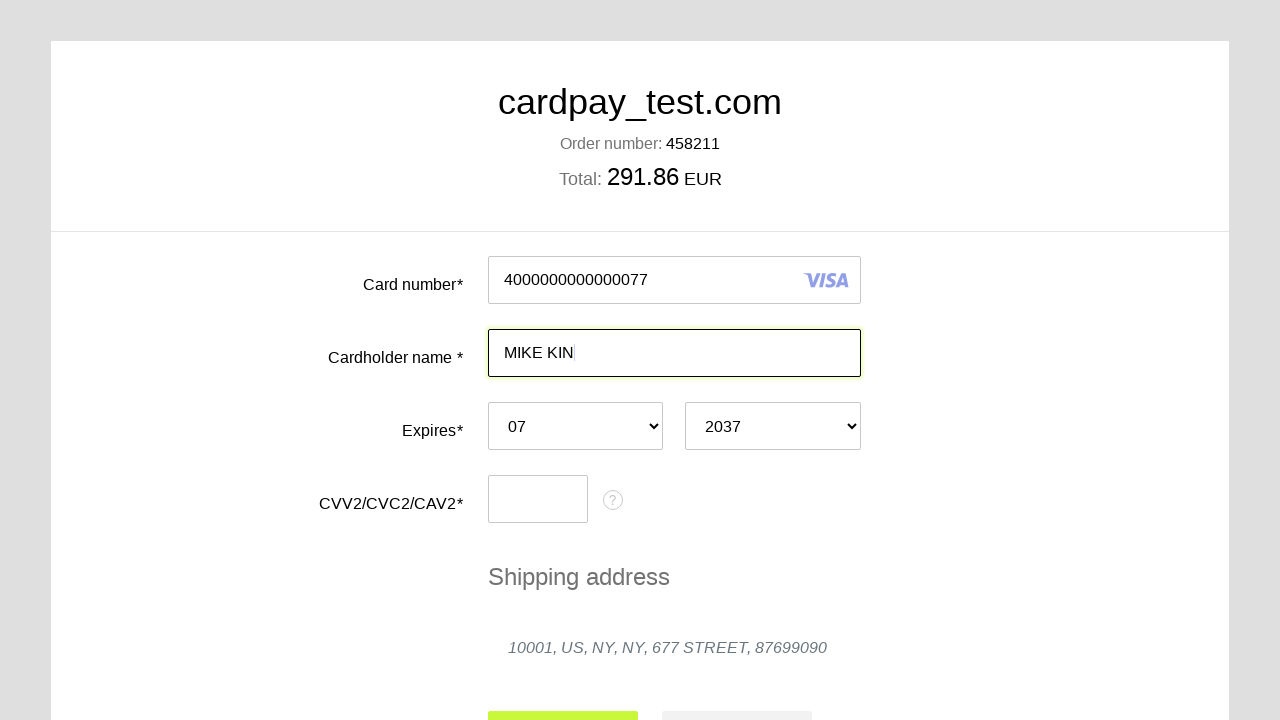

Filled CVC field with '007' on #input-card-cvc
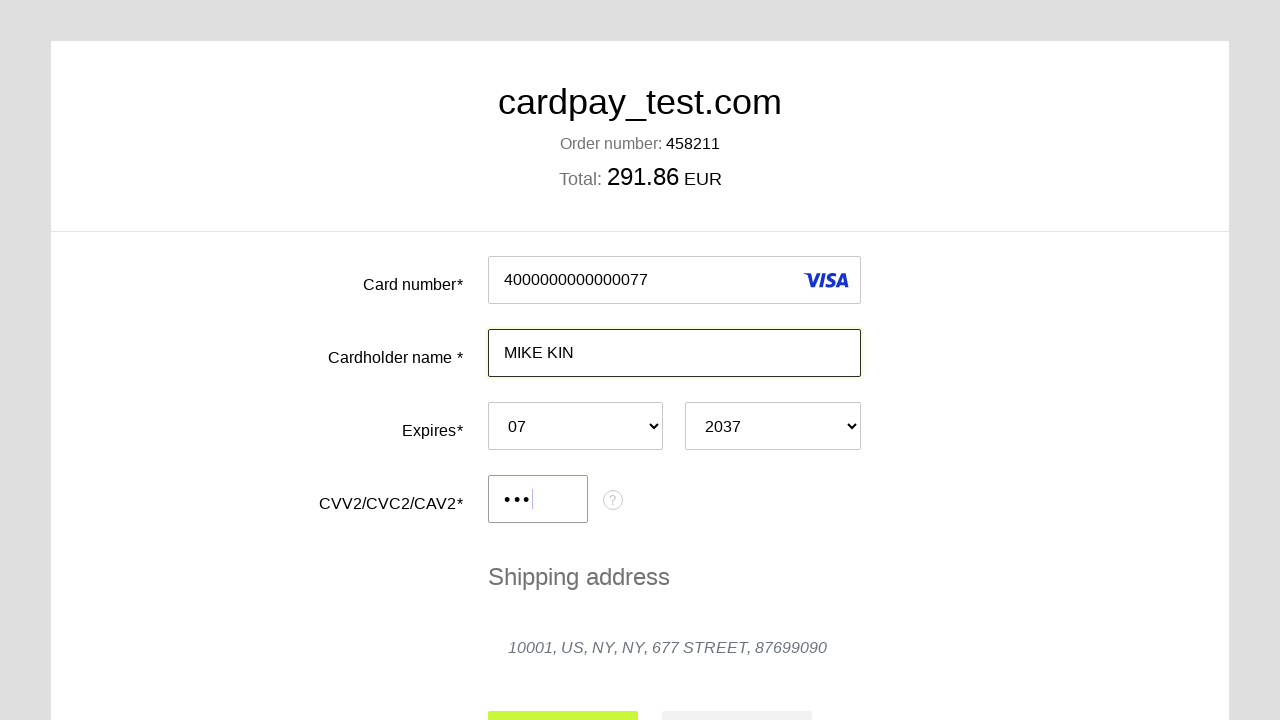

Clicked submit button to process payment at (563, 696) on #action-submit
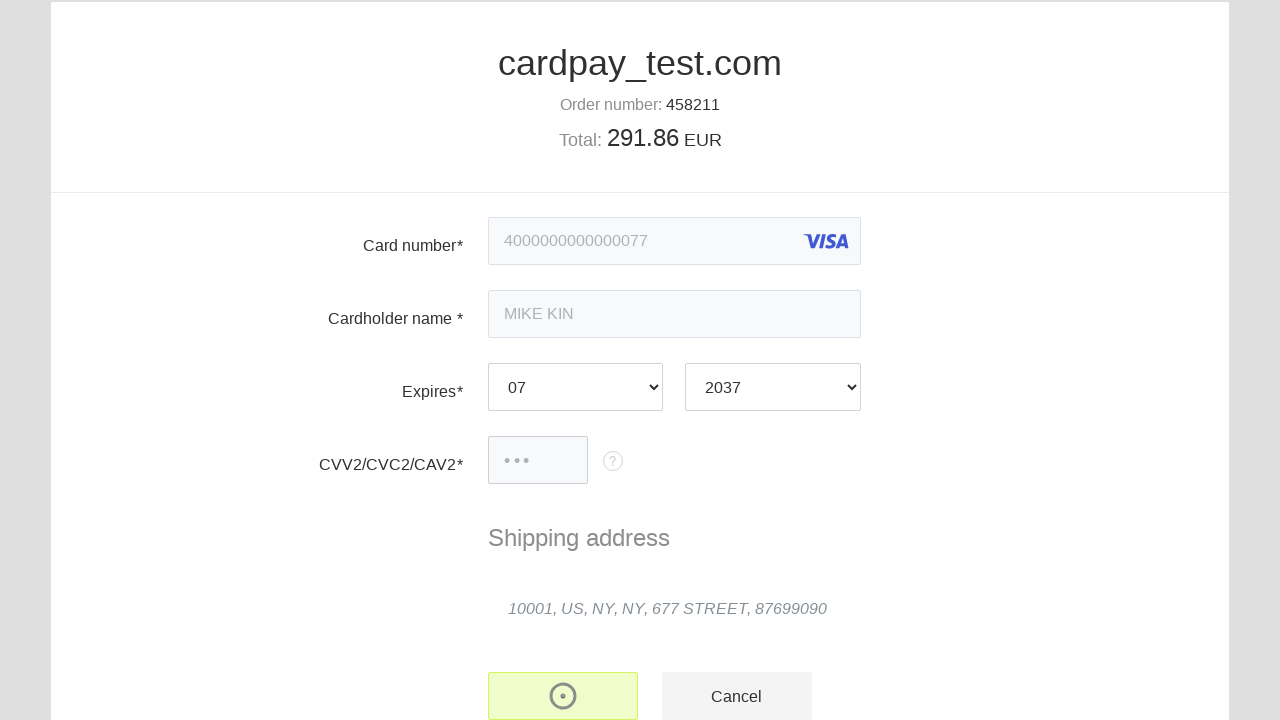

Payment status displayed, confirming authorized transaction
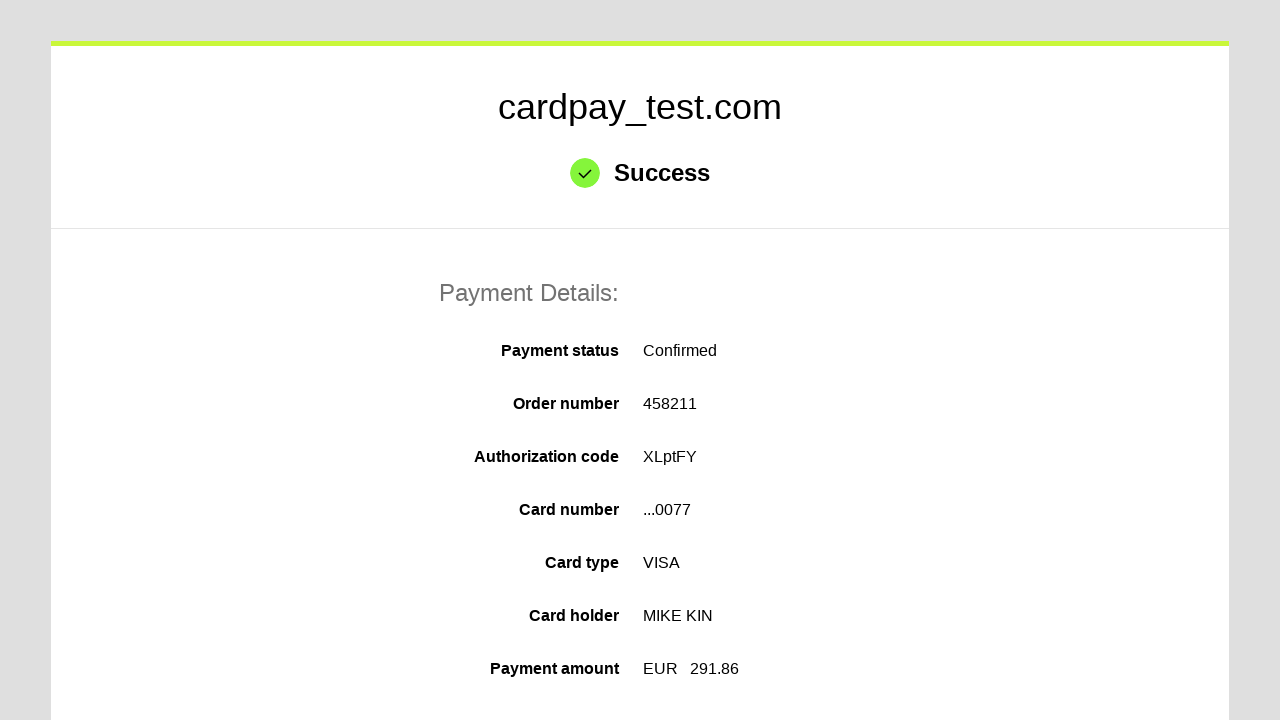

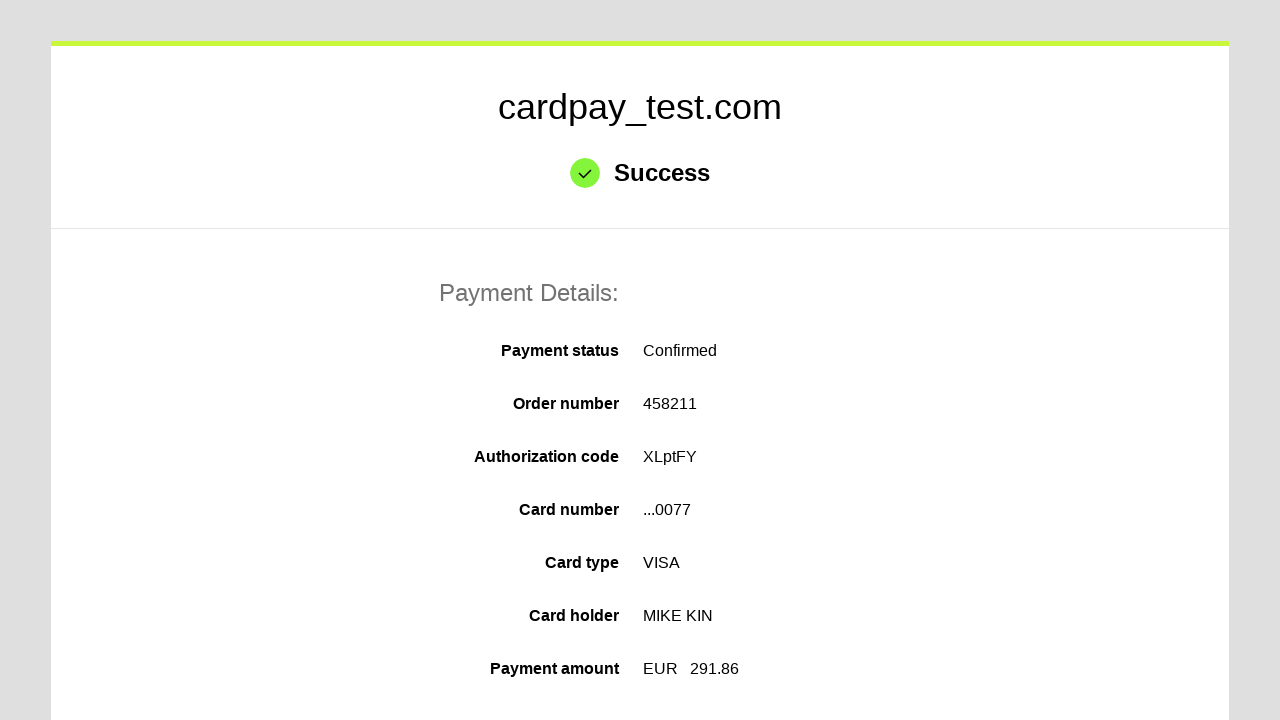